Tests double-click functionality by switching to an iframe and double-clicking a paragraph element to trigger a JavaScript function

Starting URL: https://www.w3schools.com/jsref/tryit.asp?filename=tryjsref_ondblclick

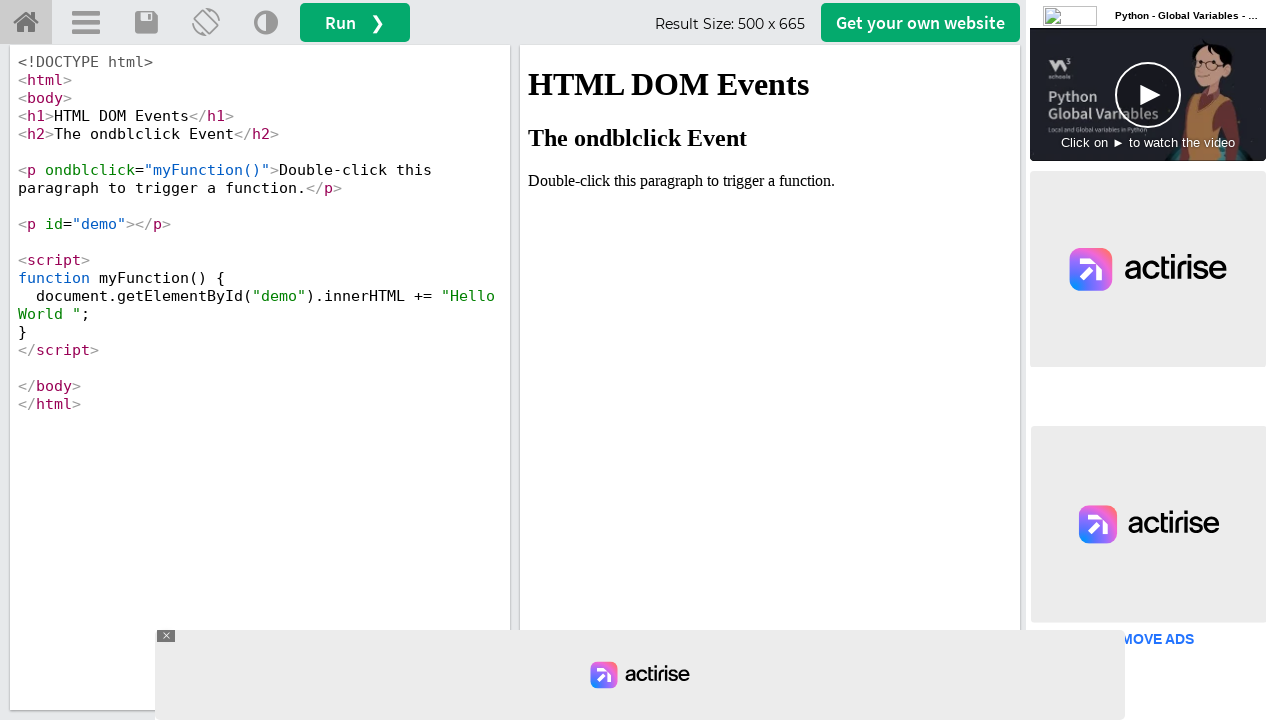

Waited 2 seconds for page to load
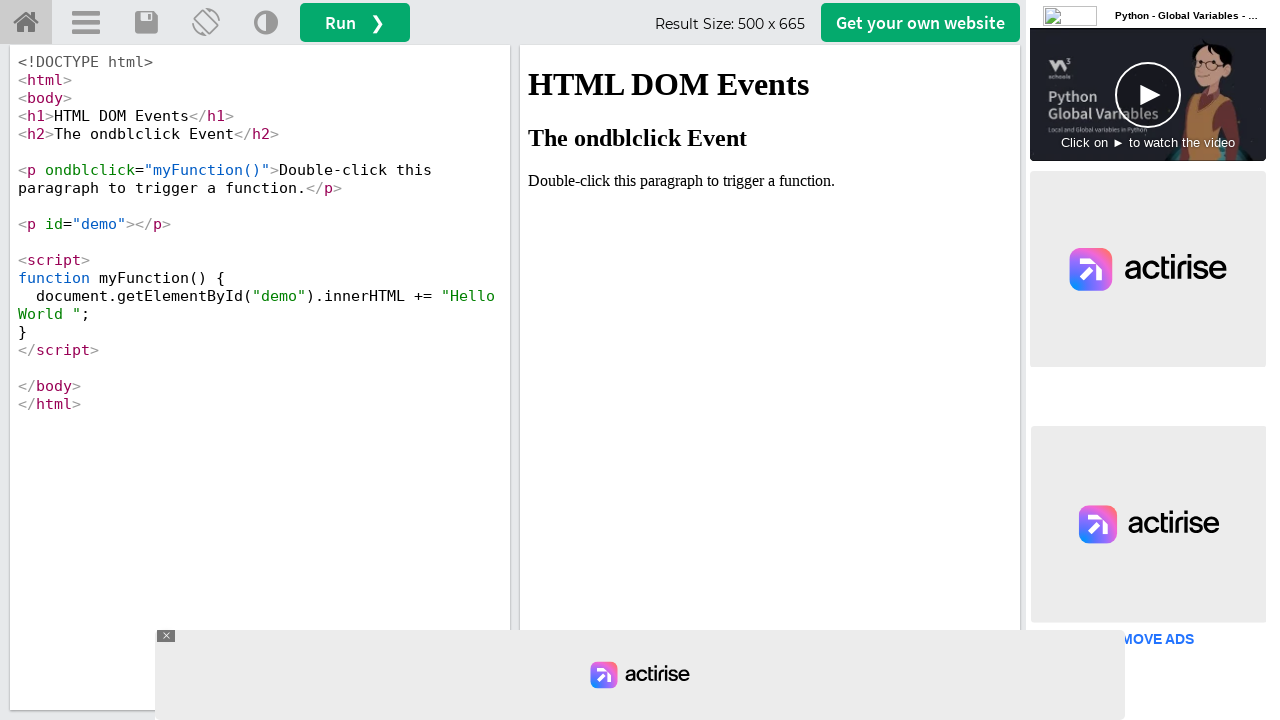

Located iframe with id 'iframeResult'
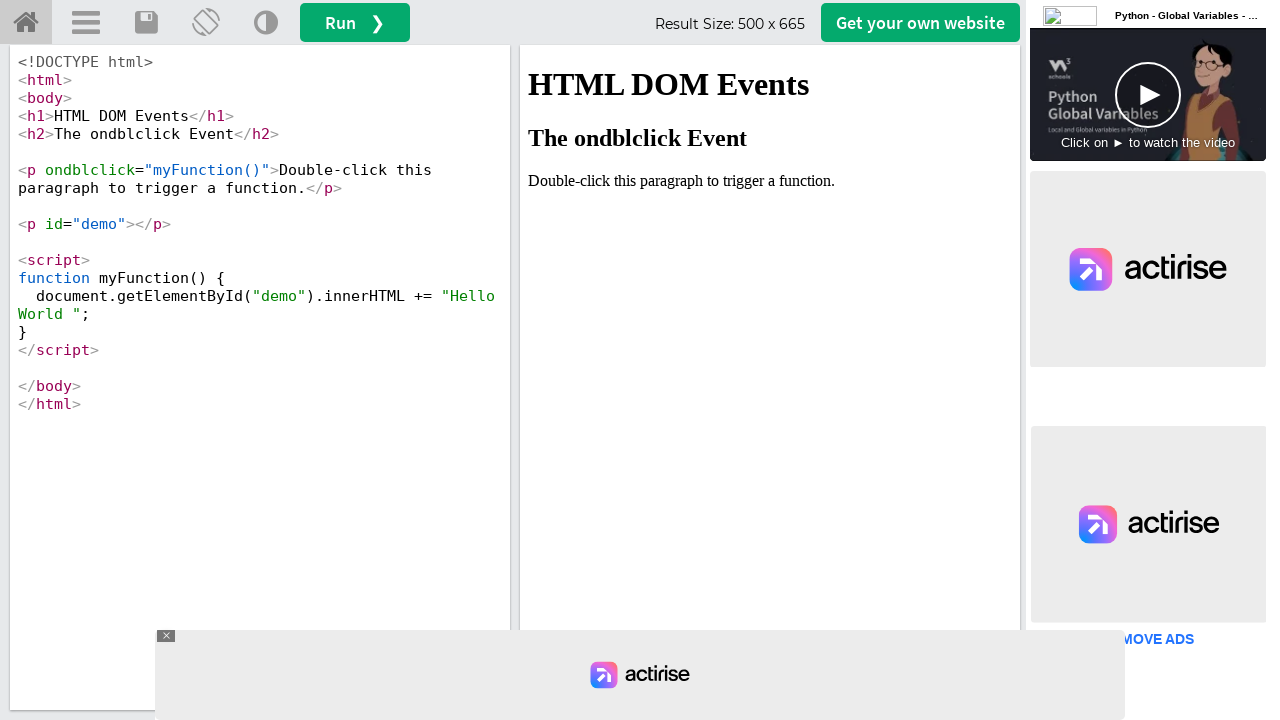

Located paragraph element to double-click within iframe
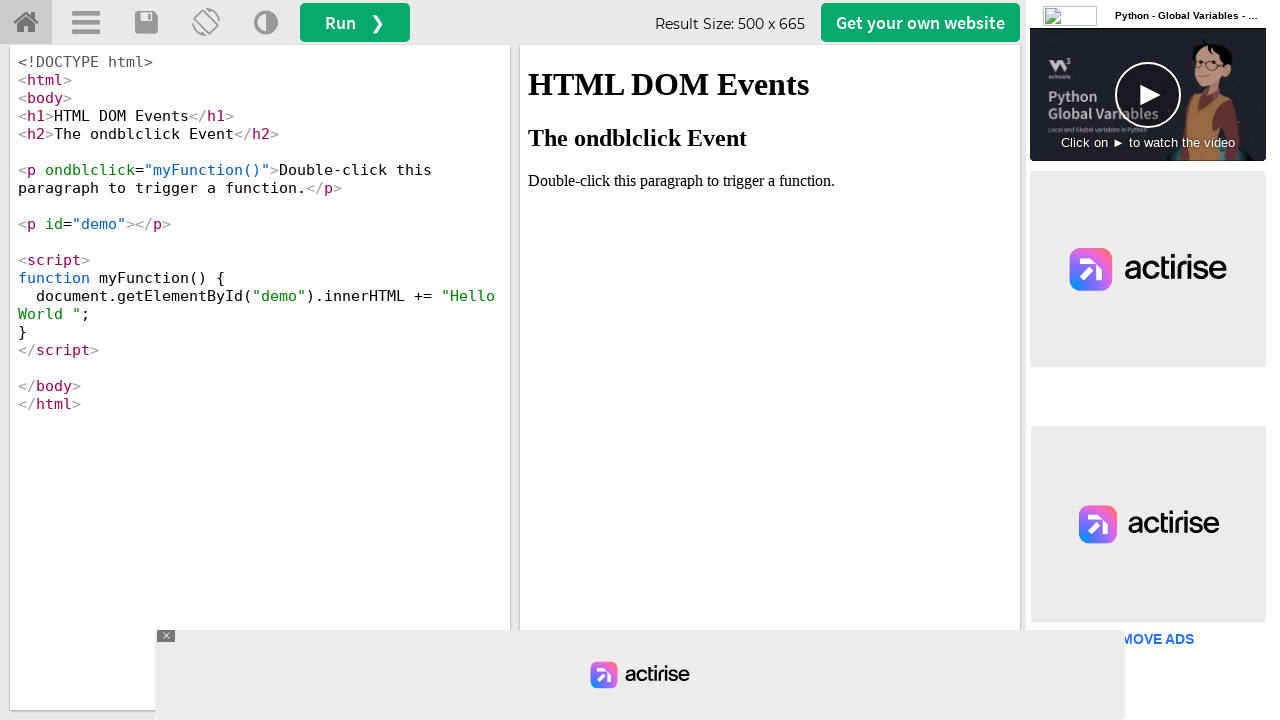

Double-clicked on paragraph element to trigger function at (770, 181) on #iframeResult >> internal:control=enter-frame >> xpath=//p[.='Double-click this 
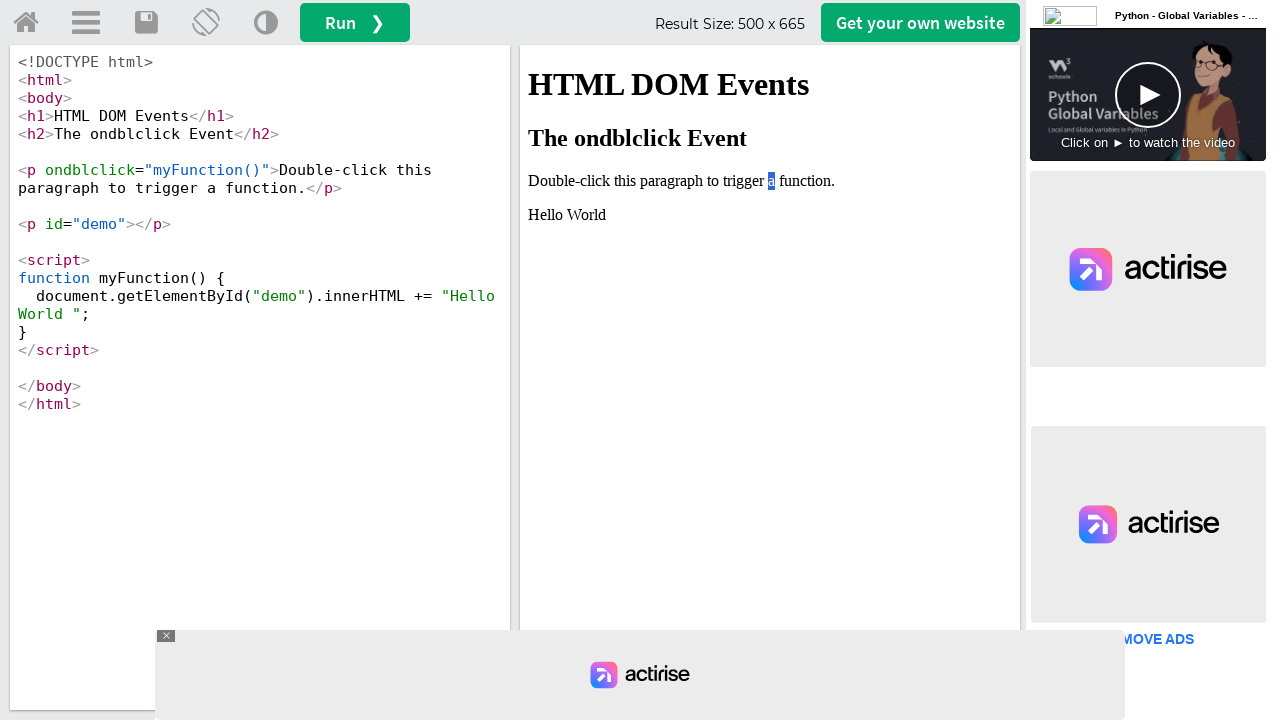

Waited 2 seconds for double-click result
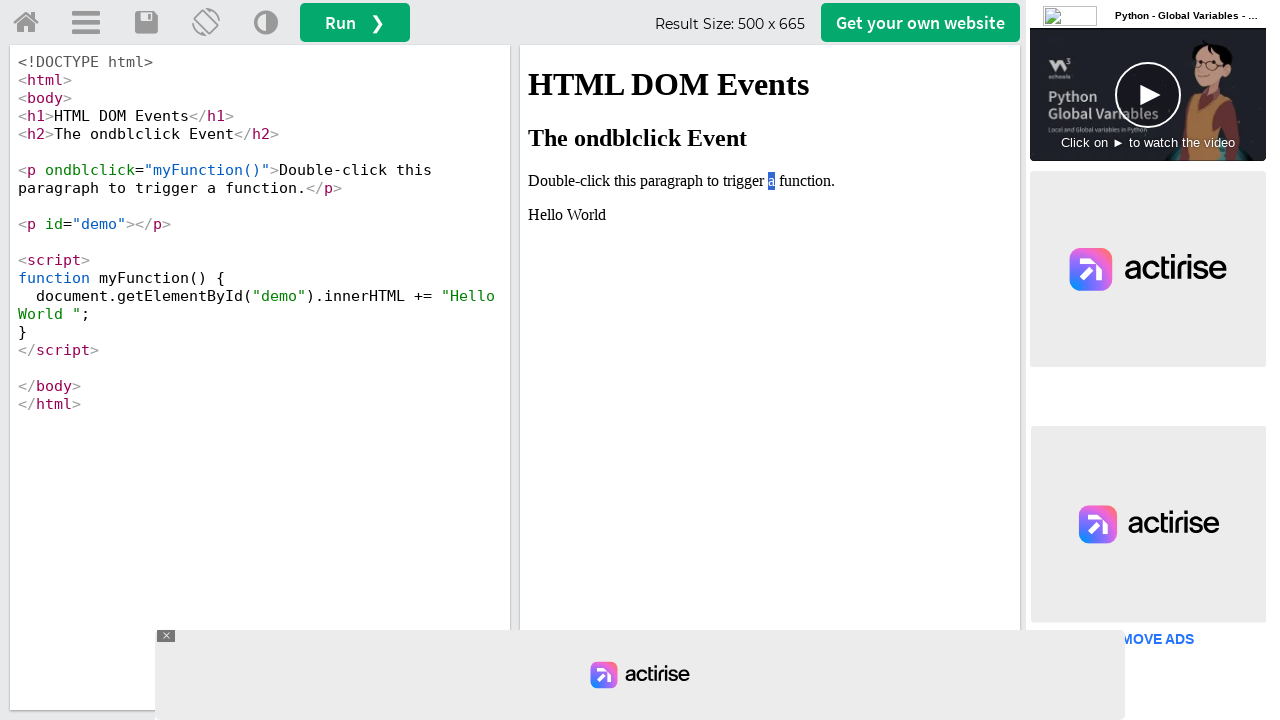

Located 'Hello World' text in iframe
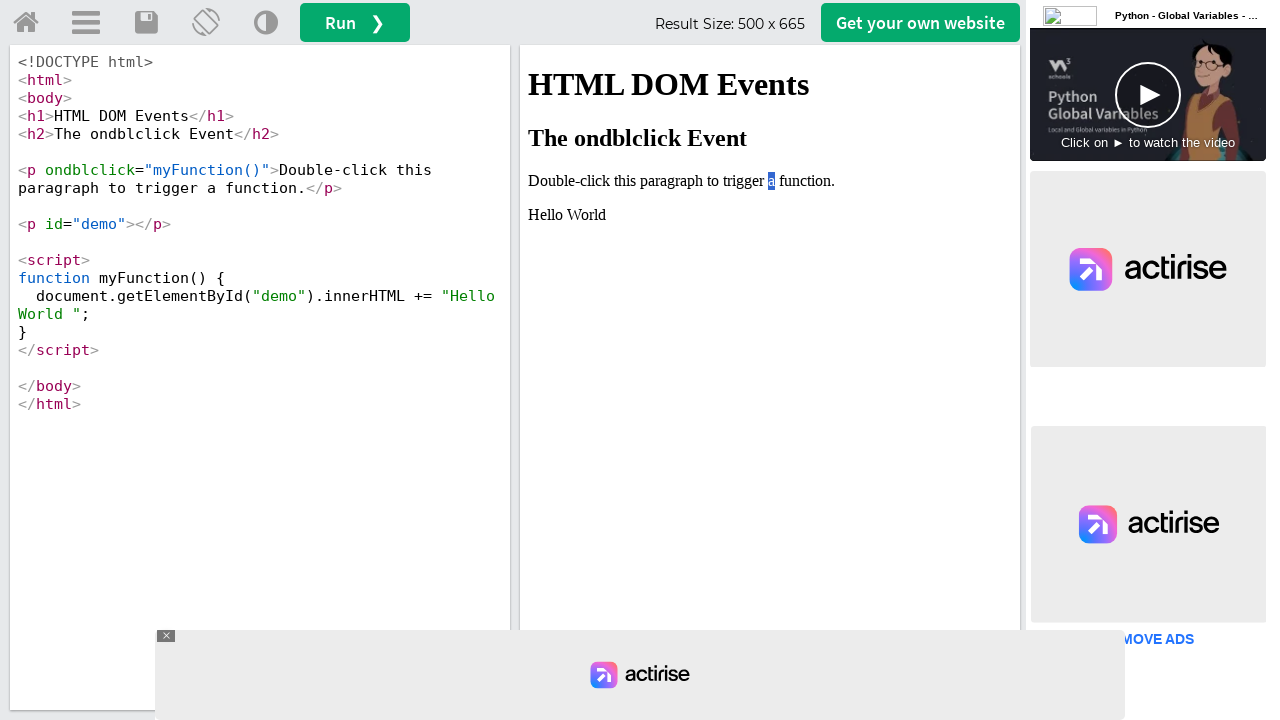

Verified 'Hello World' text is visible after double-click
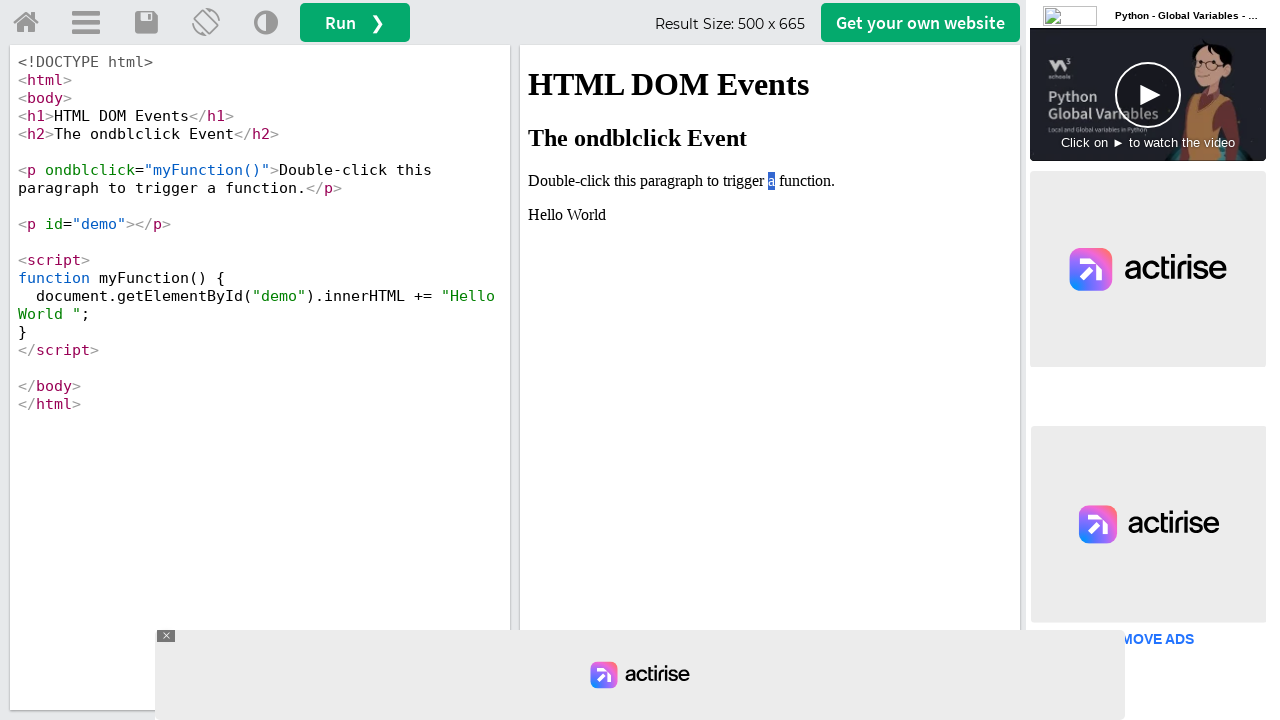

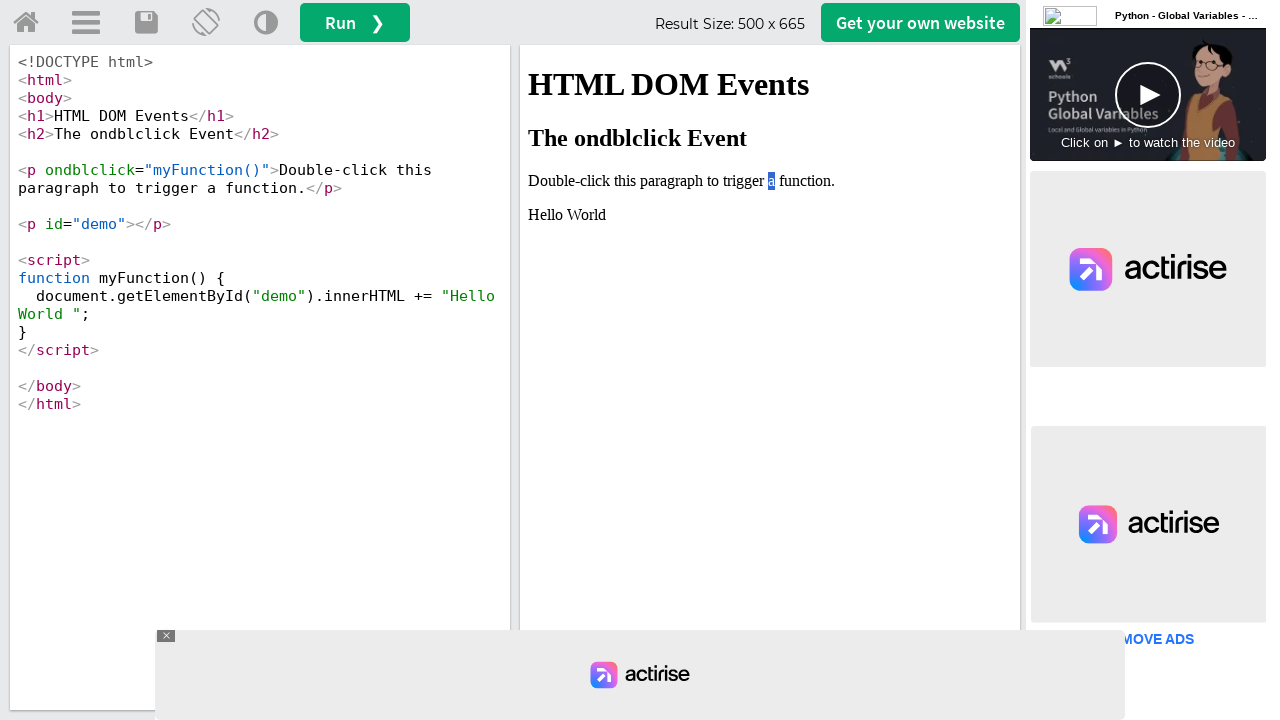